Navigates to a Selenium practice page and maximizes the browser window to verify the page loads correctly.

Starting URL: https://vctcpune.com/selenium/practice.html

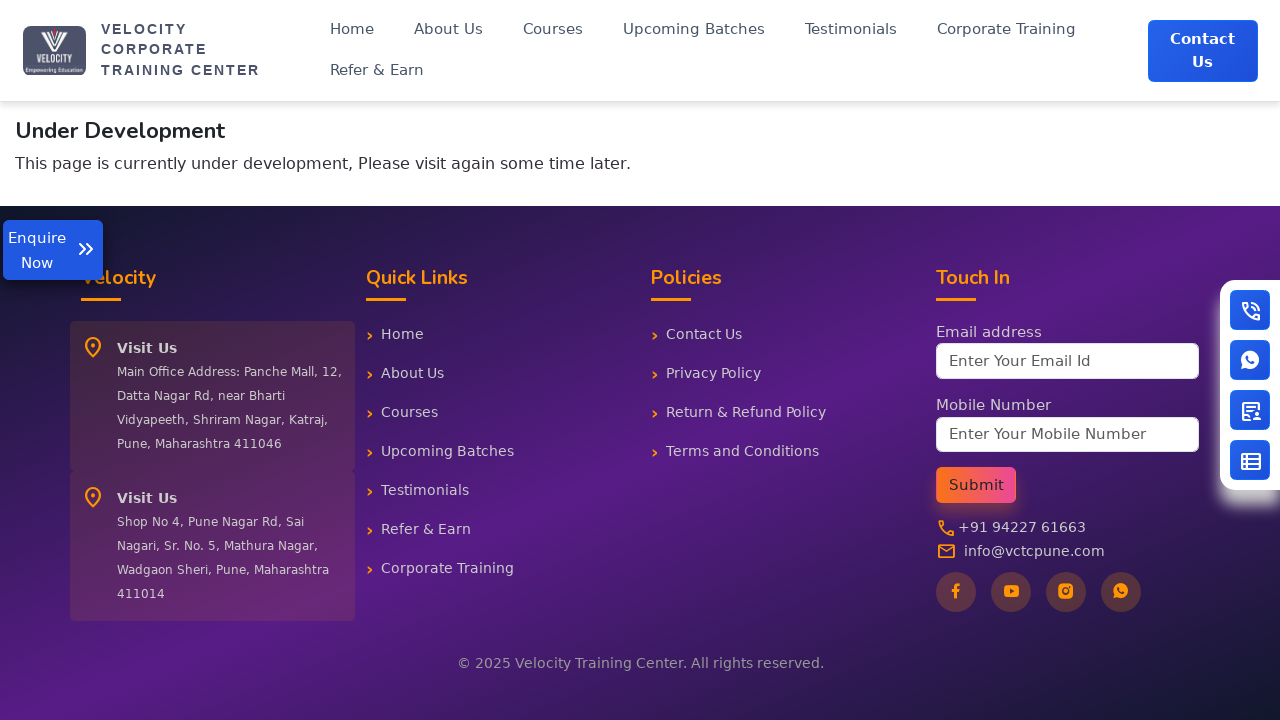

Navigated to Selenium practice page
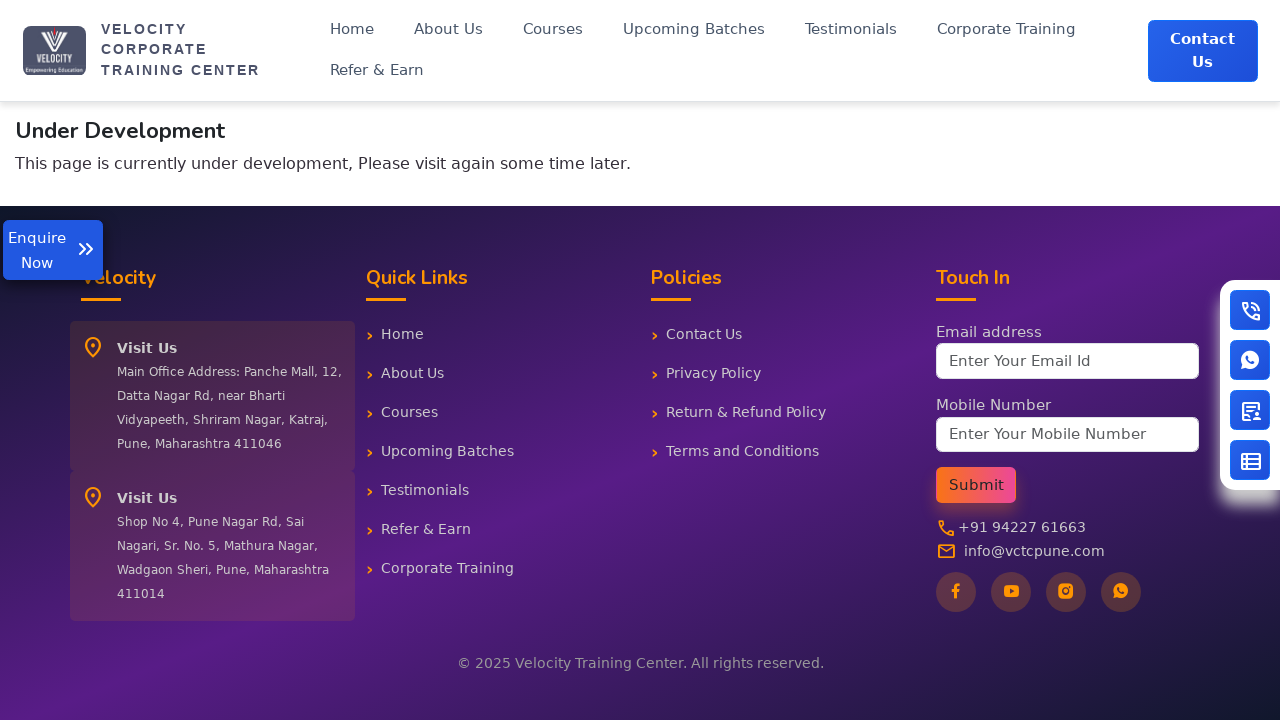

Maximized browser window to 1920x1080
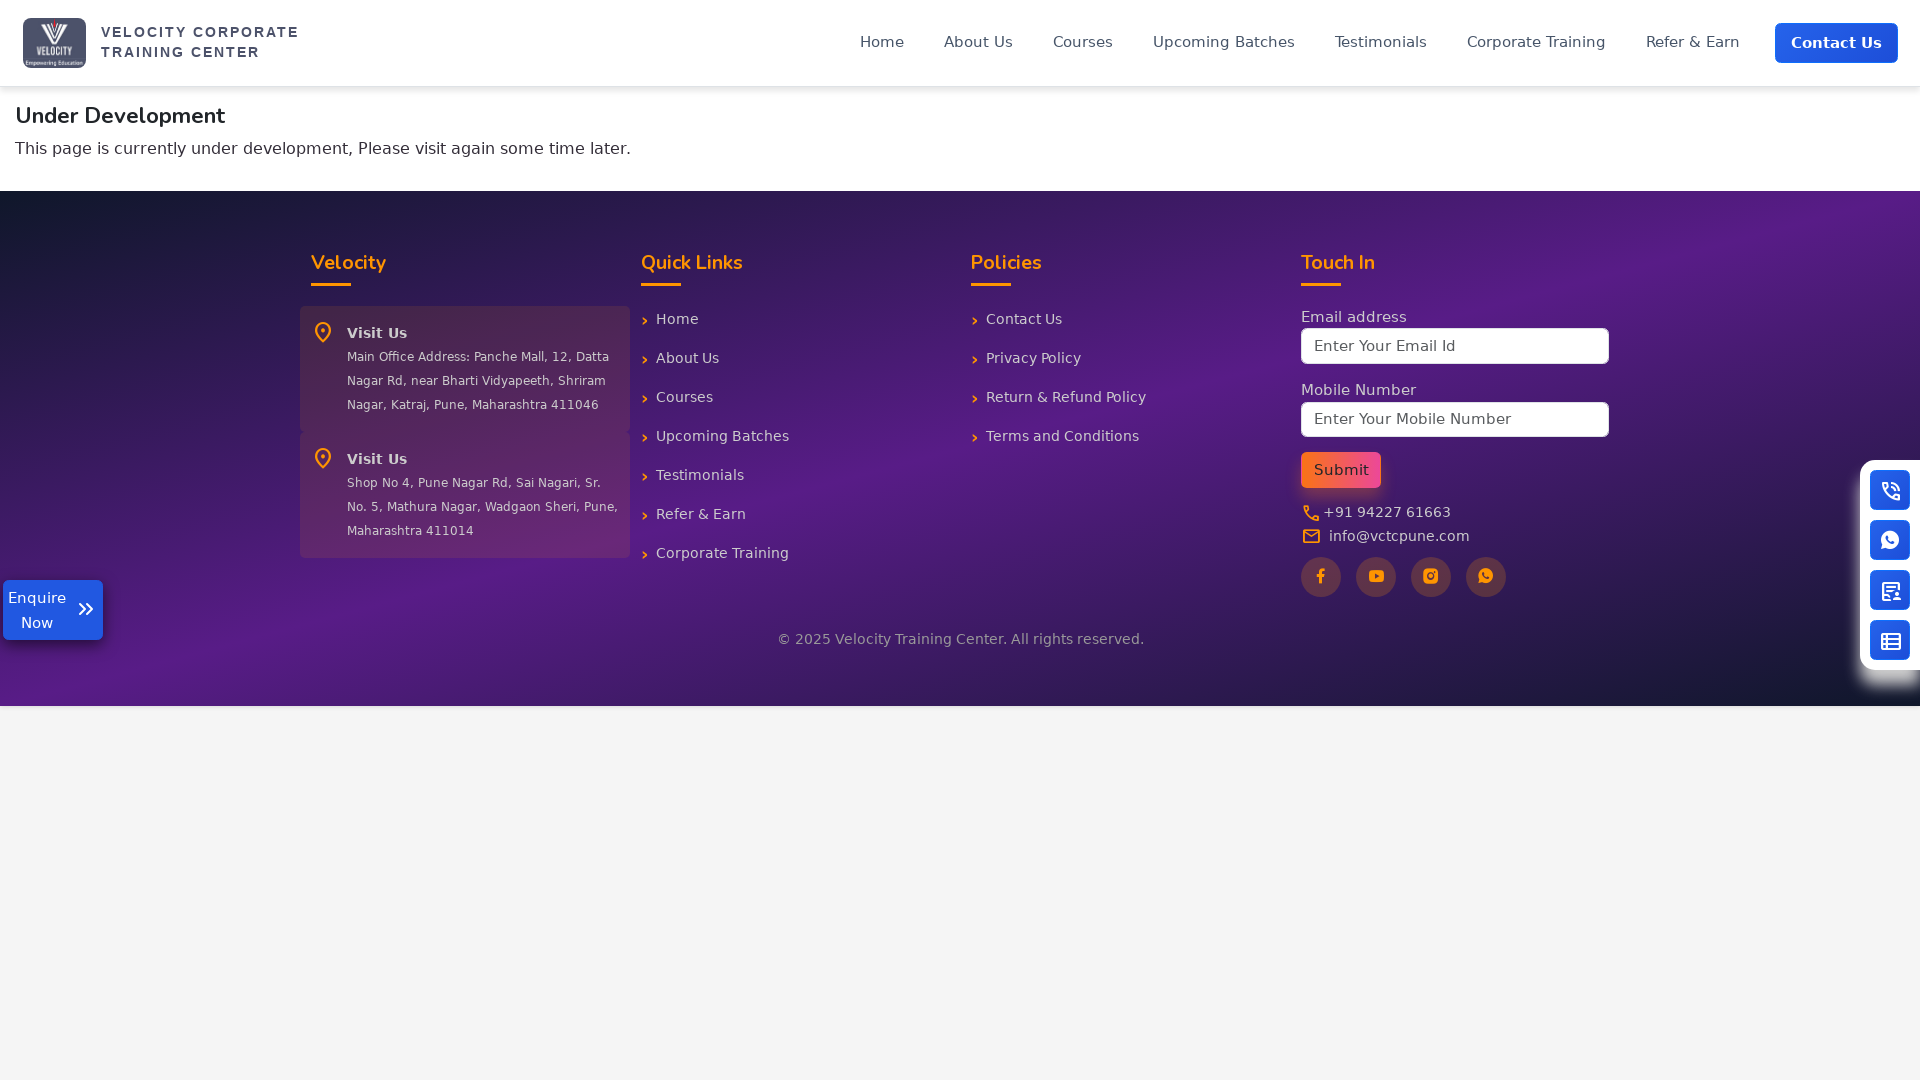

Page content loaded successfully
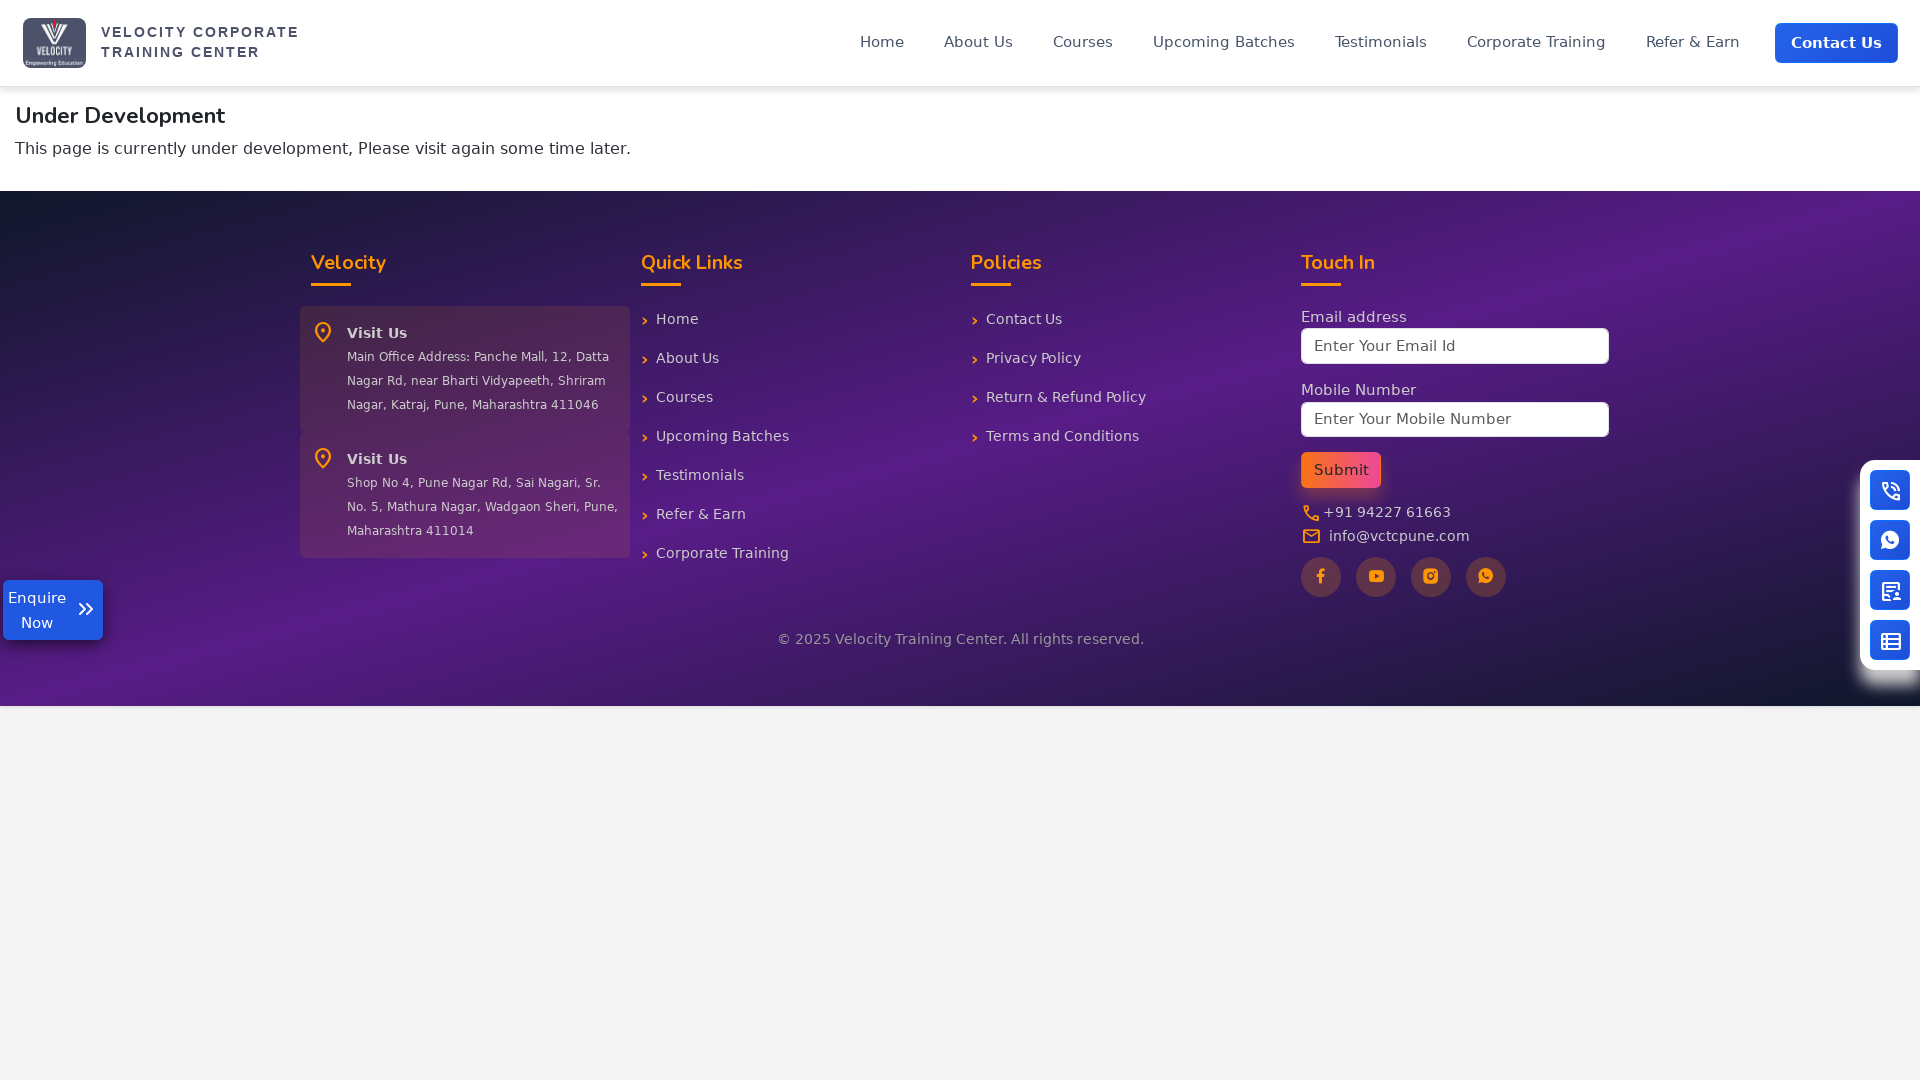

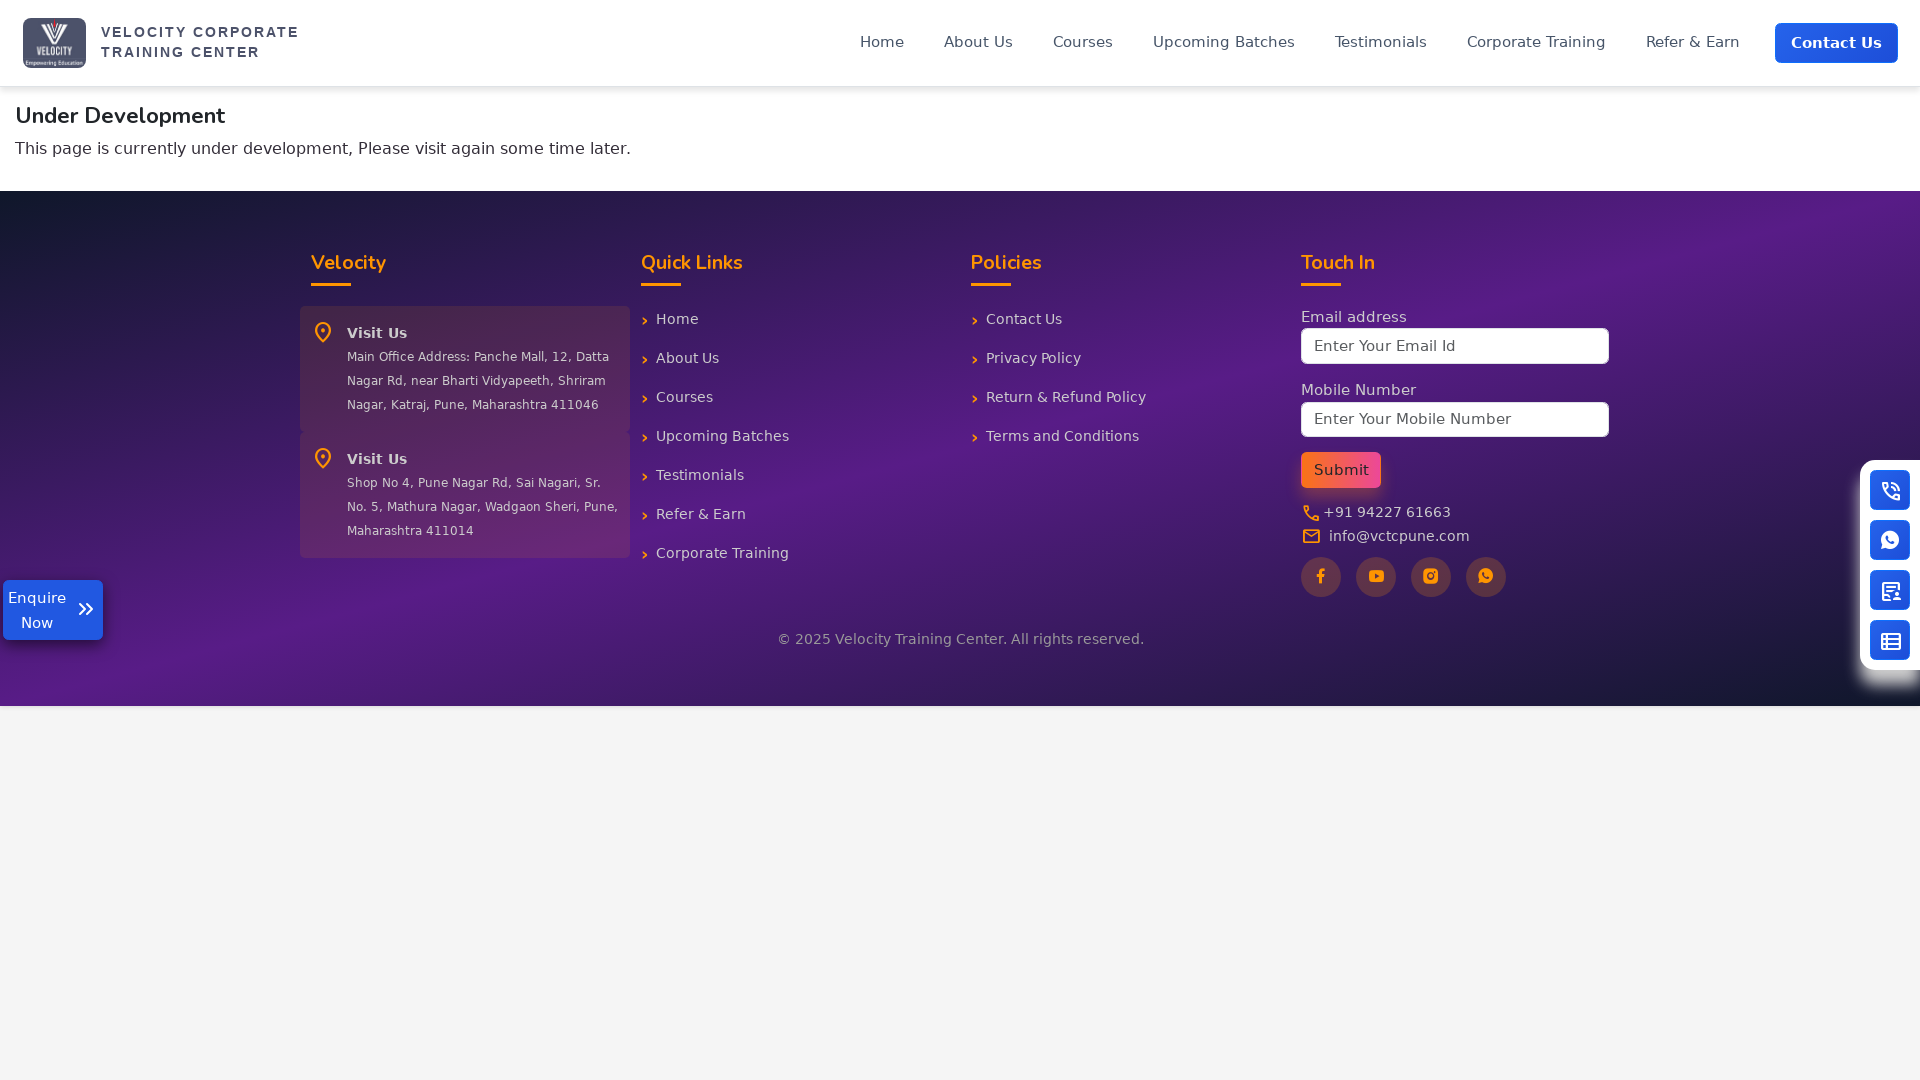